Tests JavaScript prompt dialog handling by clicking a button to trigger a JS prompt, entering text, and accepting it

Starting URL: https://the-internet.herokuapp.com/javascript_alerts

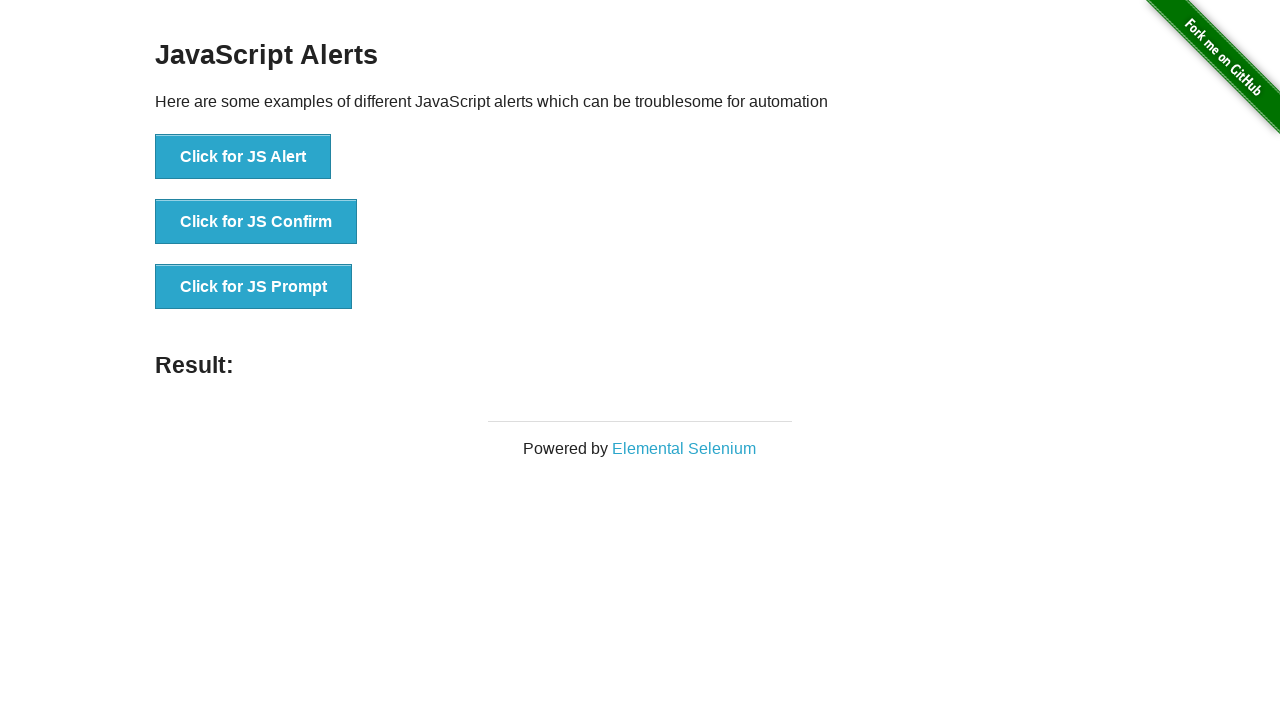

Set up dialog handler to accept prompts with text 'Accepting the Prompt'
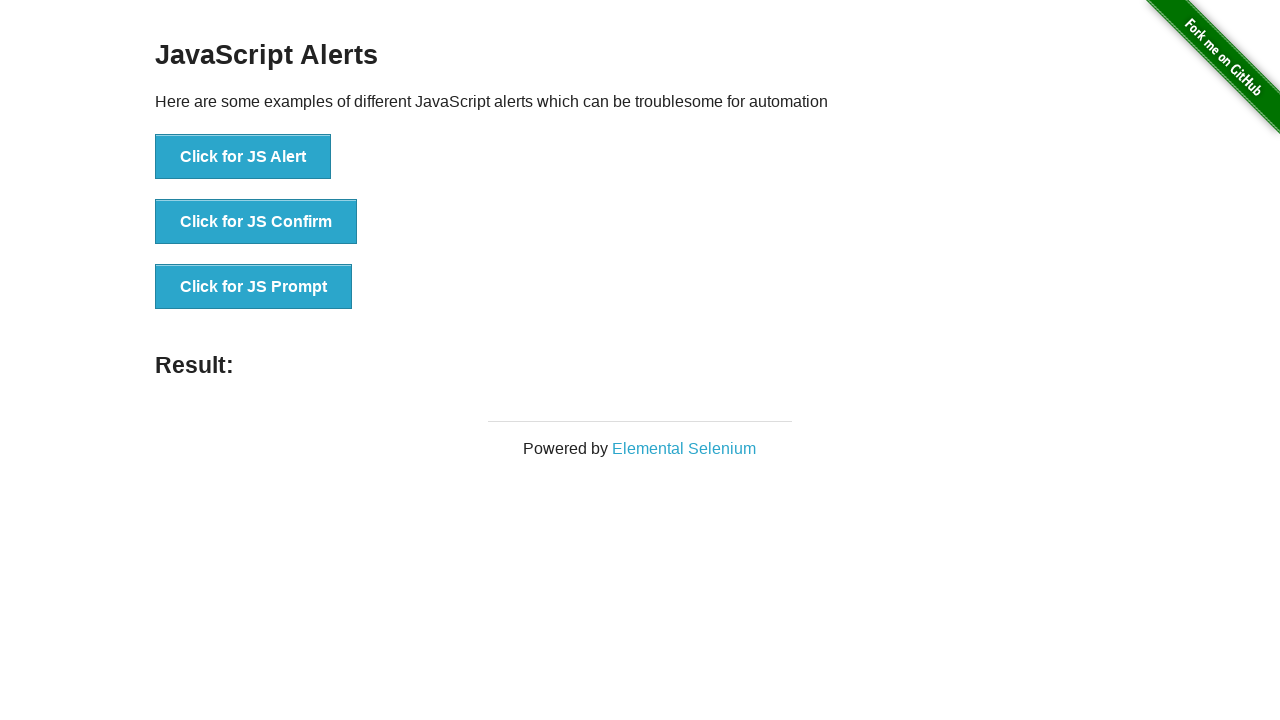

Clicked 'Click for JS Prompt' button to trigger JavaScript prompt dialog at (254, 287) on button:has-text('Click for JS Prompt')
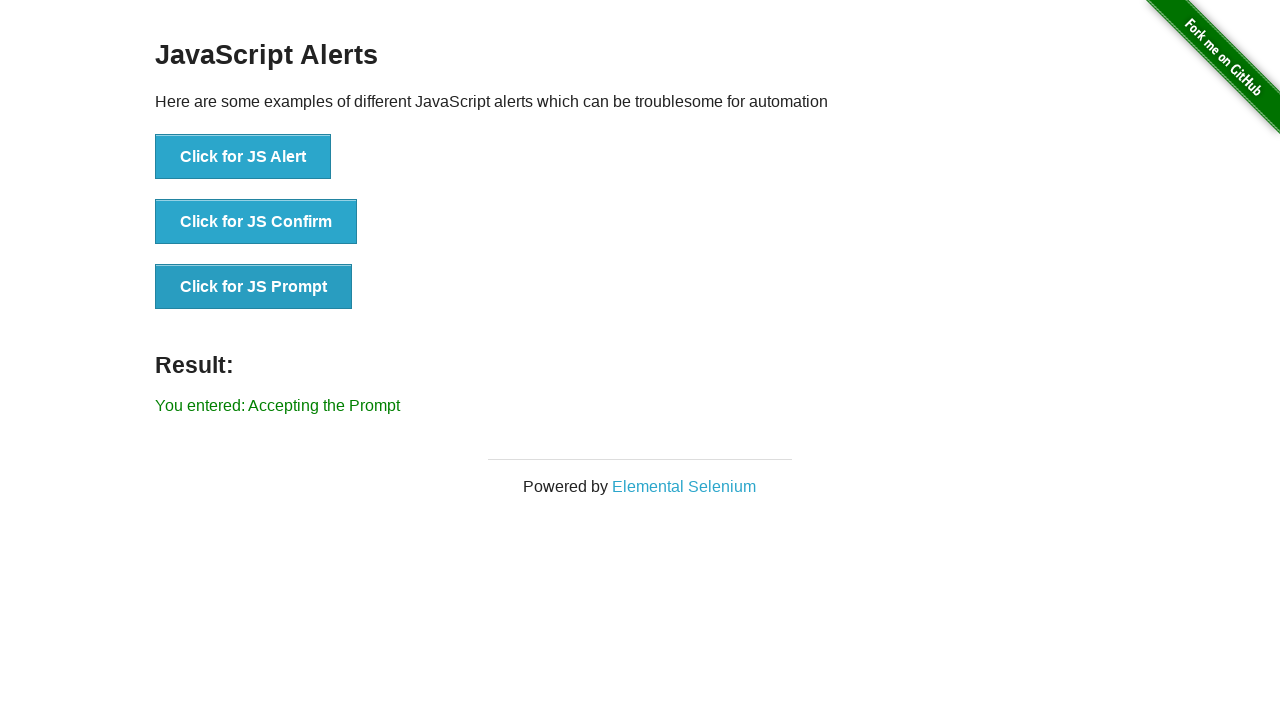

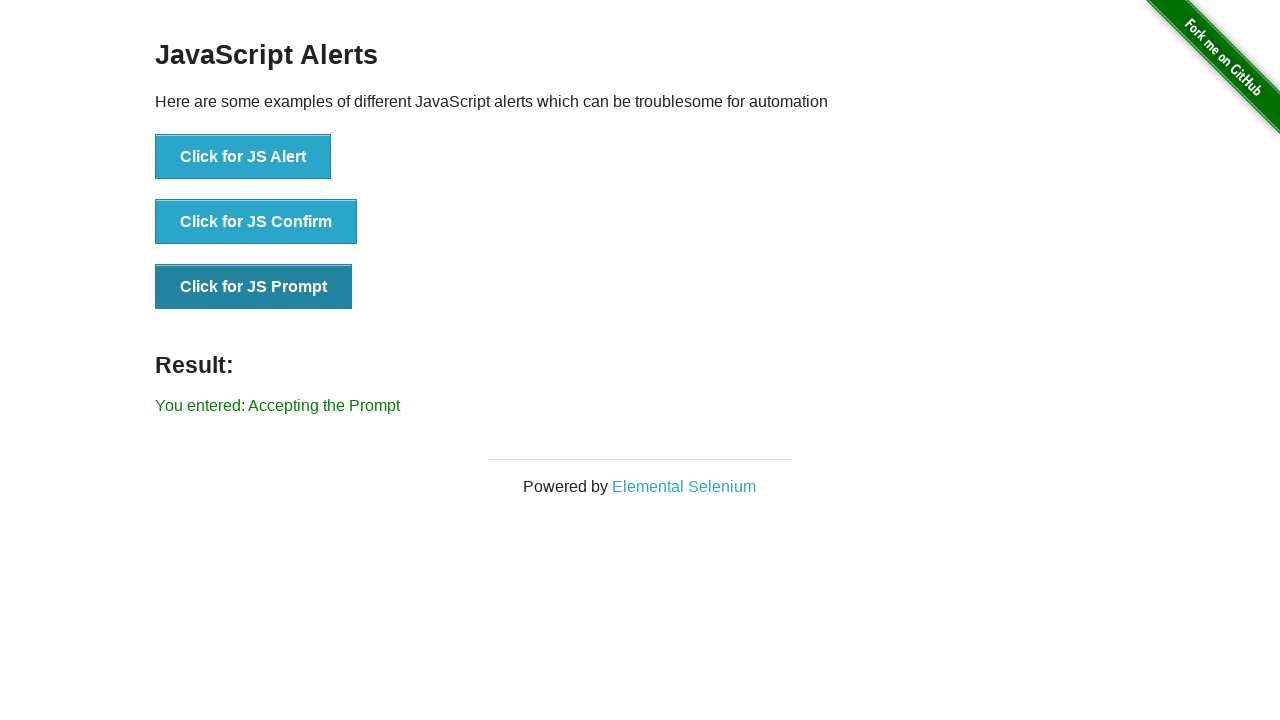